Tests a laminate calculator by filling room dimensions (6x4m), laminate size (1500x200mm), packing quantity (10), price (100), laying direction, offset and wall indent, then verifying calculated area, panel count, packages, cost, and remaining pieces.

Starting URL: https://masterskayapola.ru/kalkulyator/laminata.html

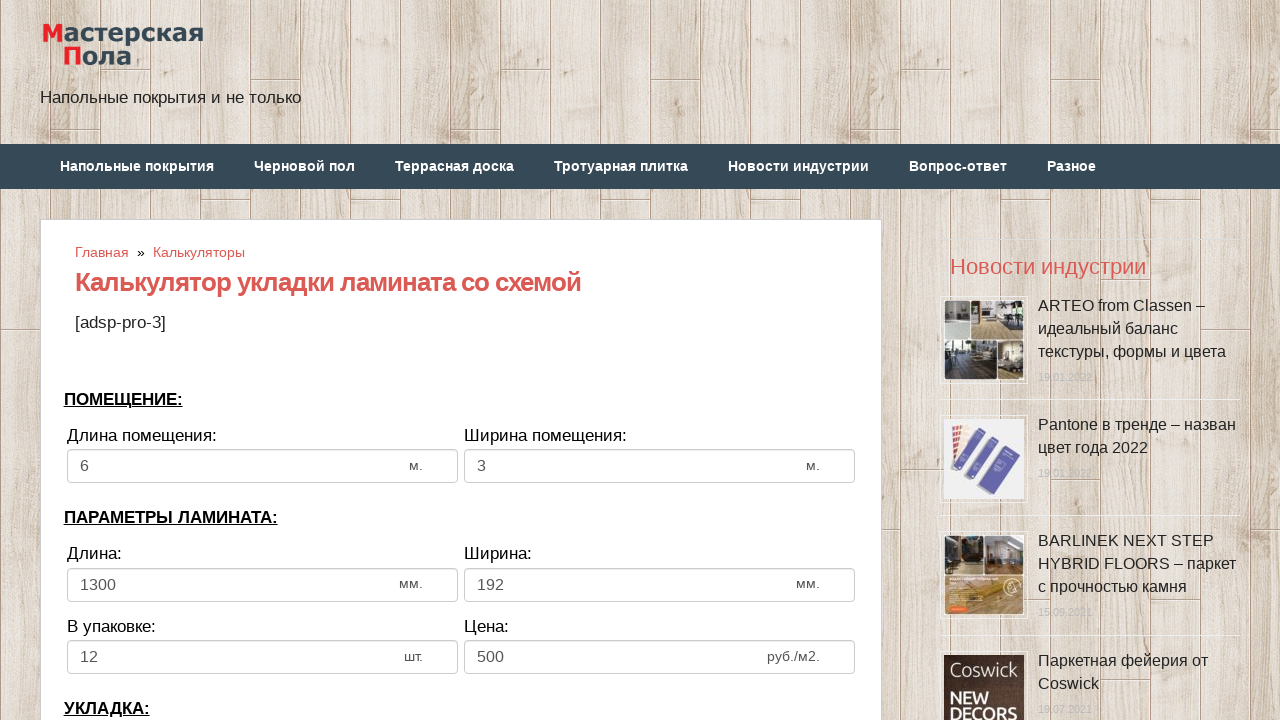

Set room length to 6m using JavaScript
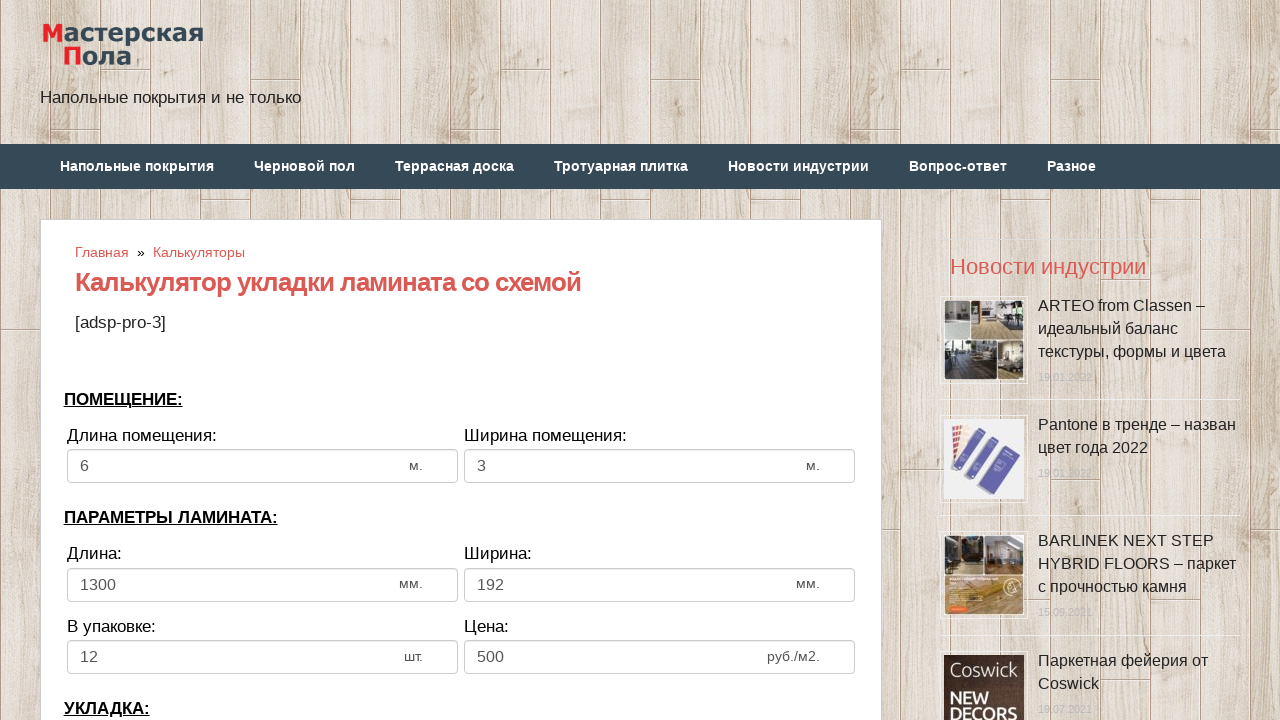

Set room width to 4m using JavaScript
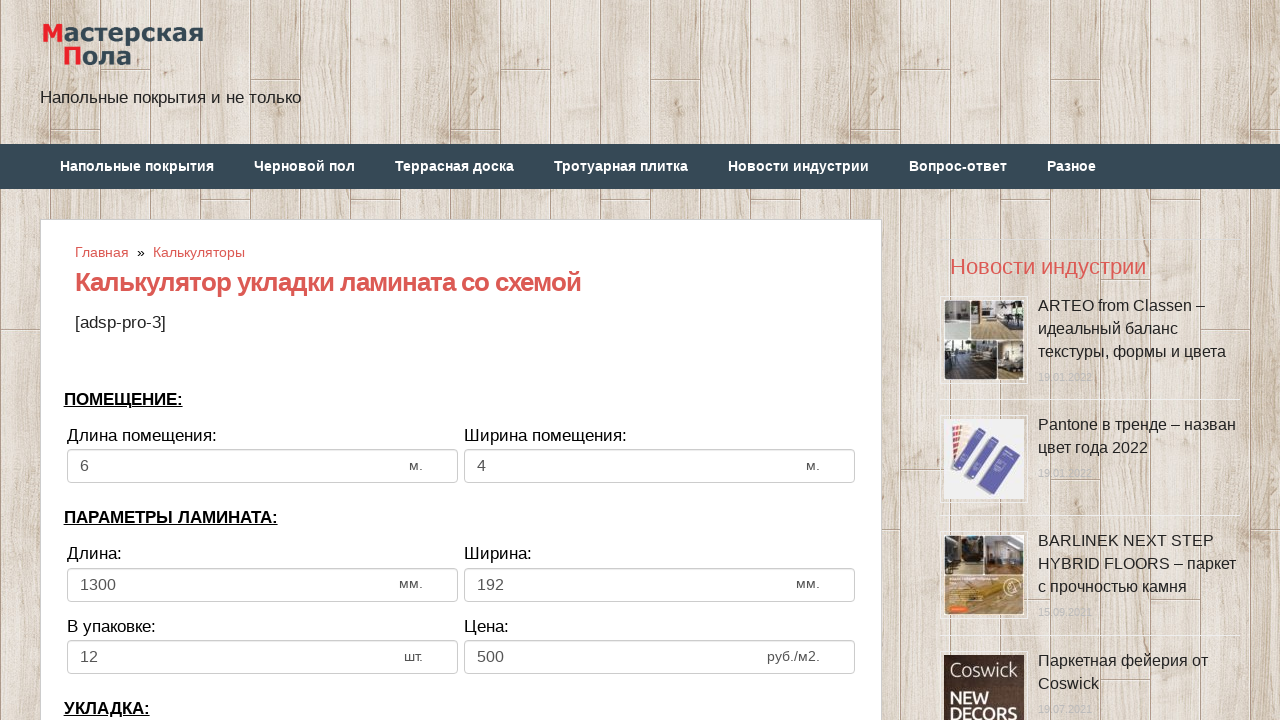

Set laminate length to 1500mm using JavaScript
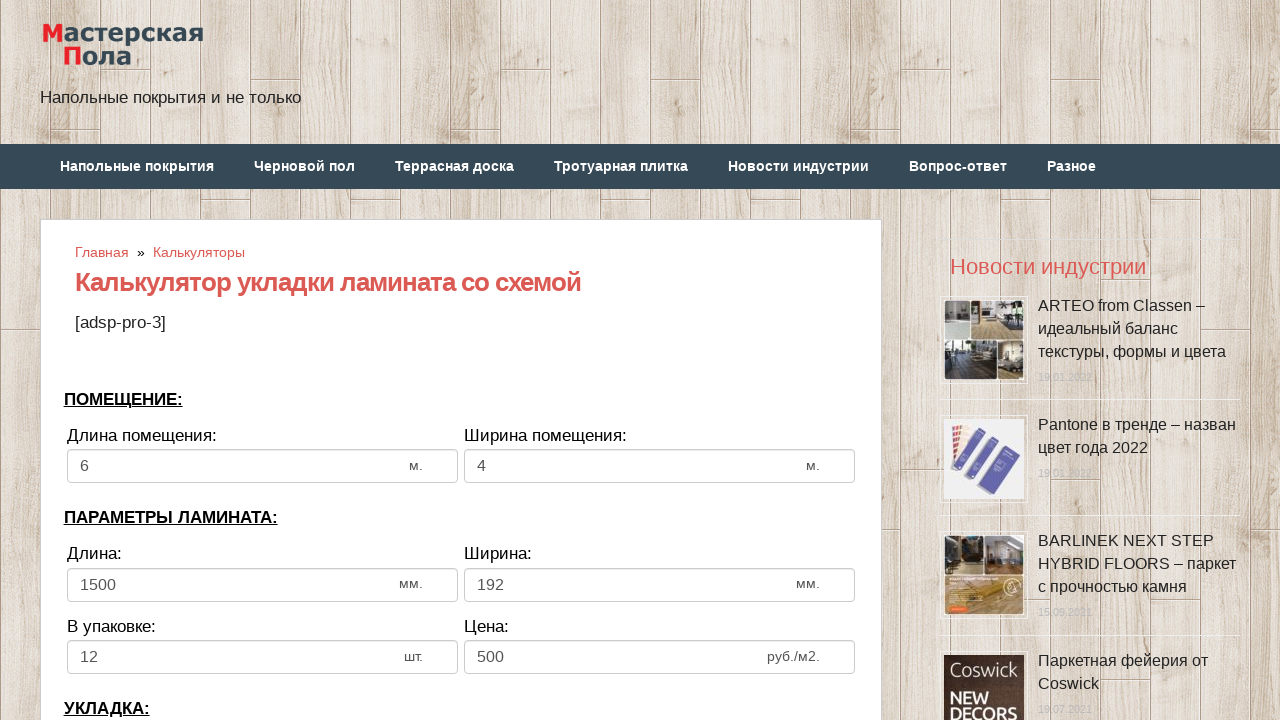

Set laminate width to 200mm using JavaScript
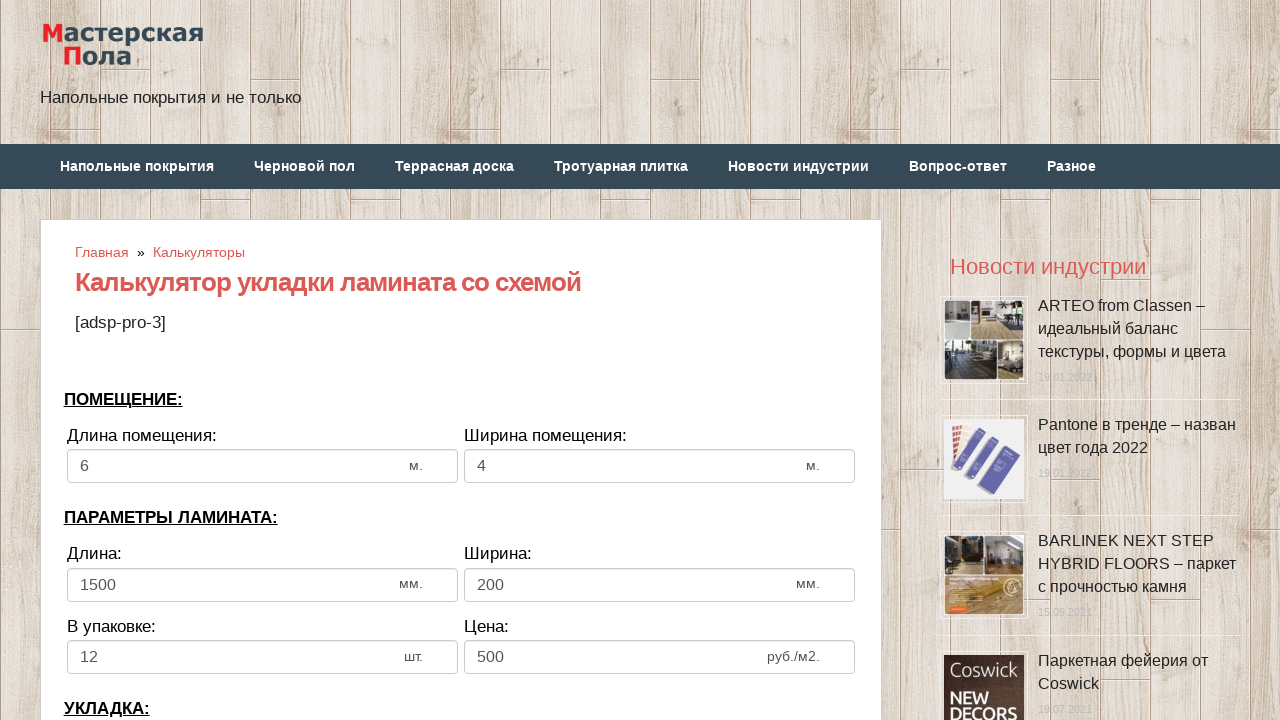

Set packing quantity to 10 using JavaScript
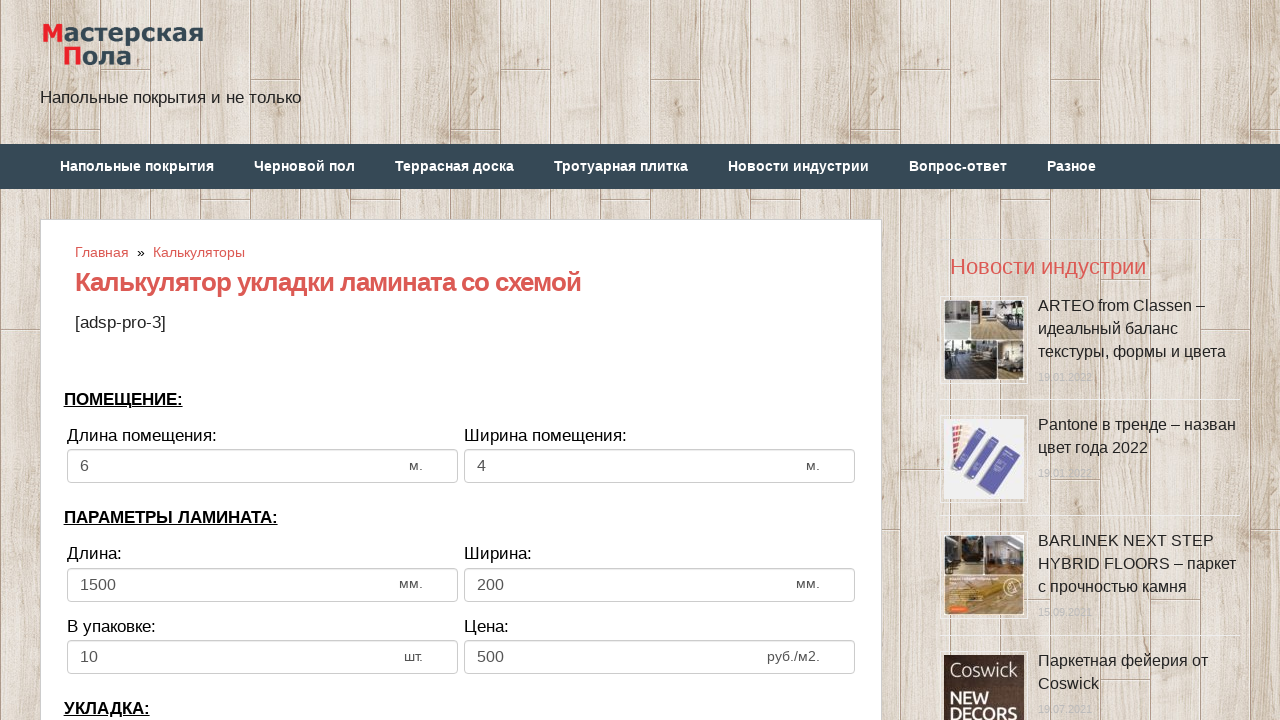

Set price to 100 using JavaScript
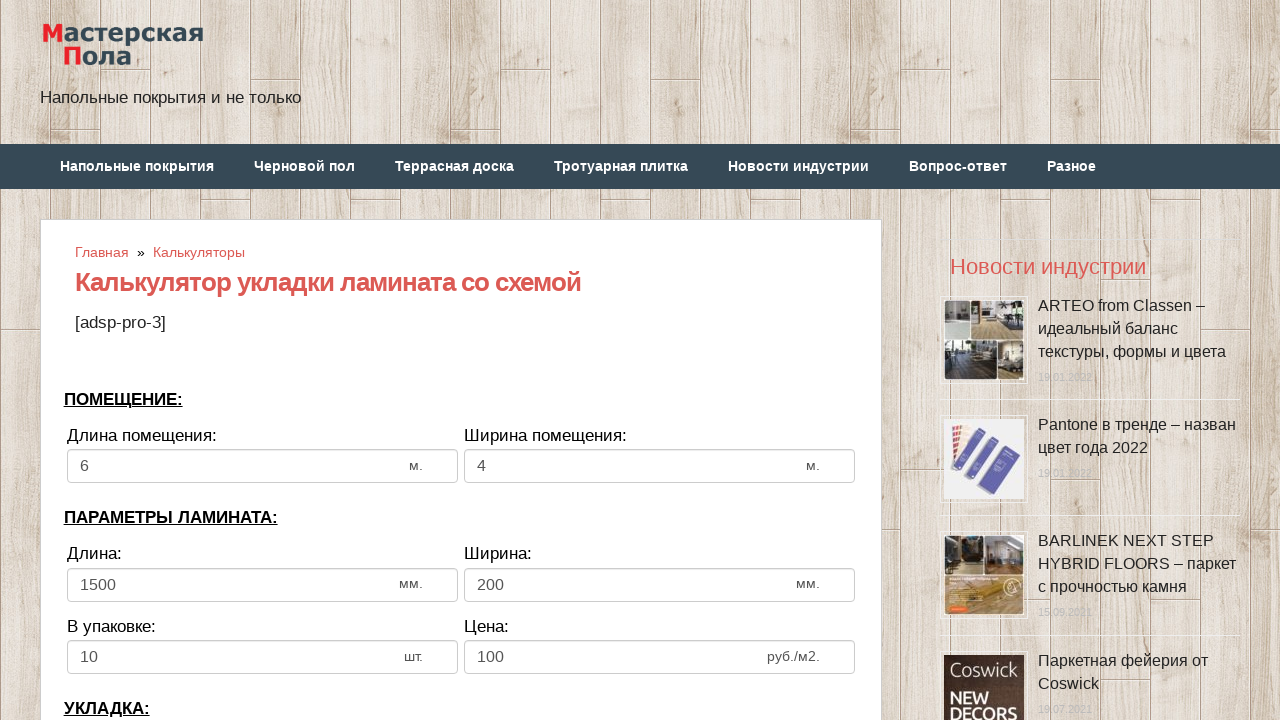

Selected laying direction 'toh' on select[name='calc_direct']
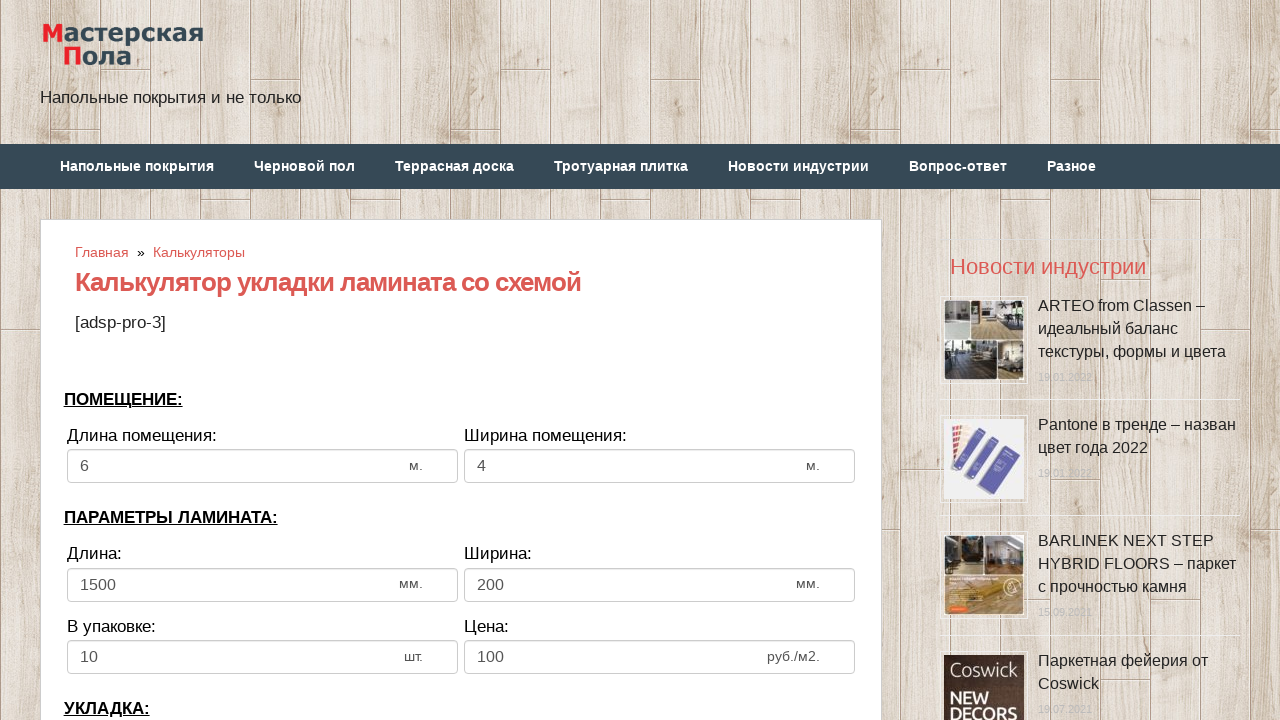

Set offset rows to 300 using JavaScript
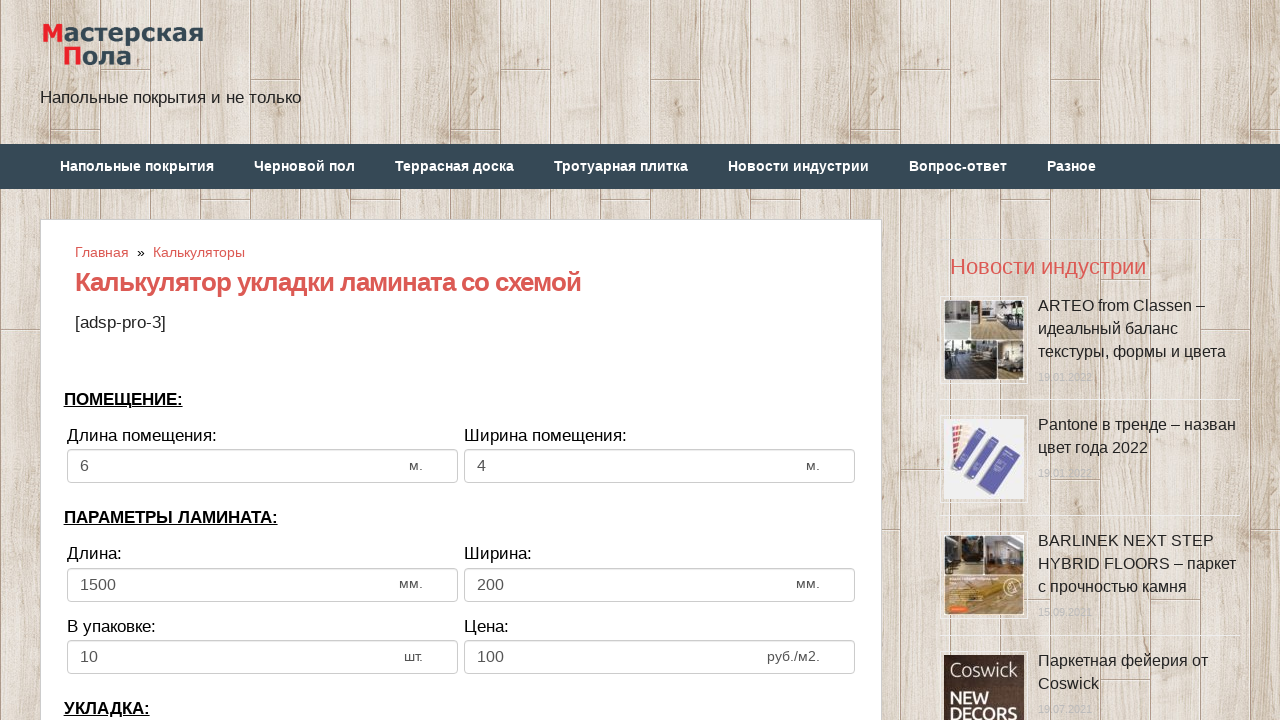

Set wall indent to 10 using JavaScript
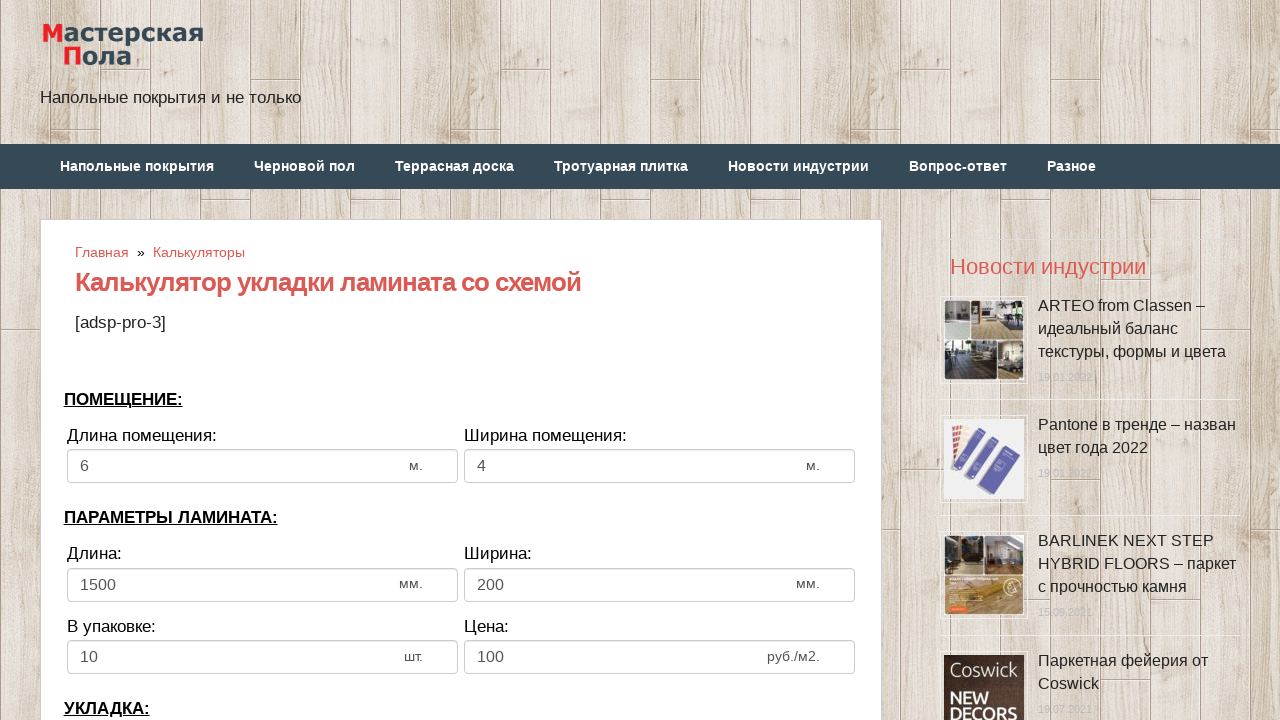

Clicked calculate button at (461, 361) on .tocalc
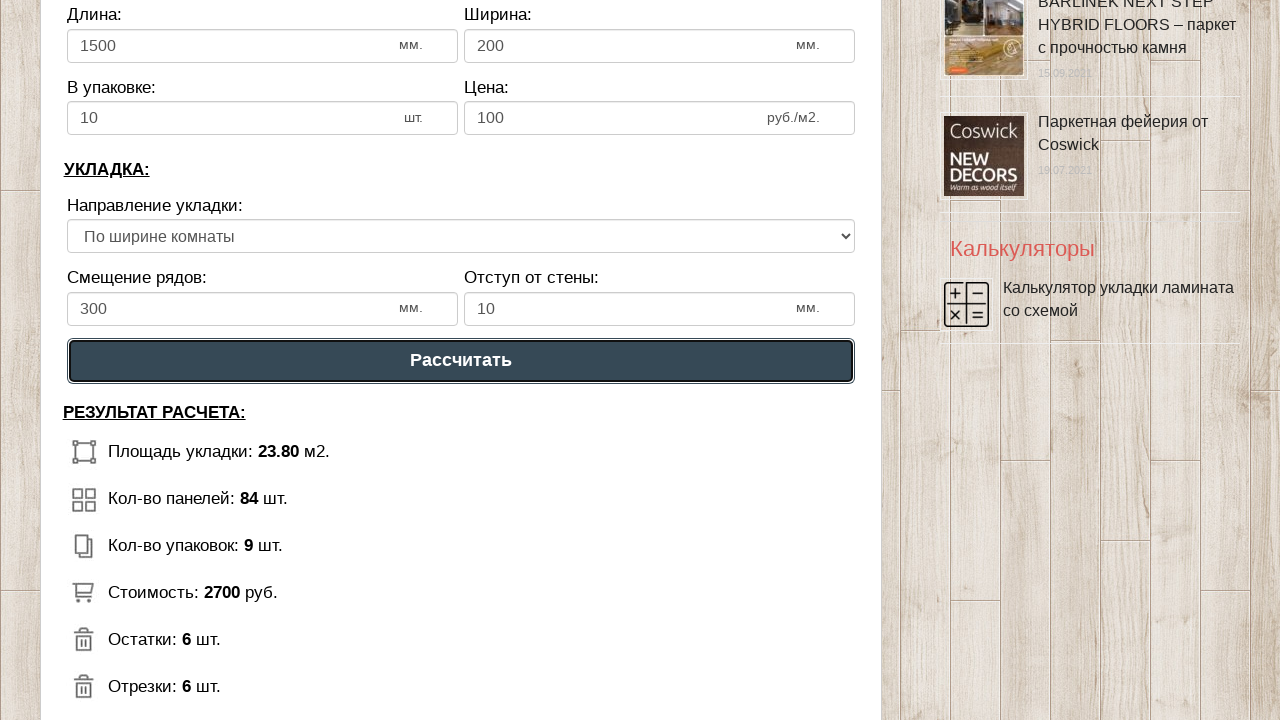

Waited for calculated area result to appear
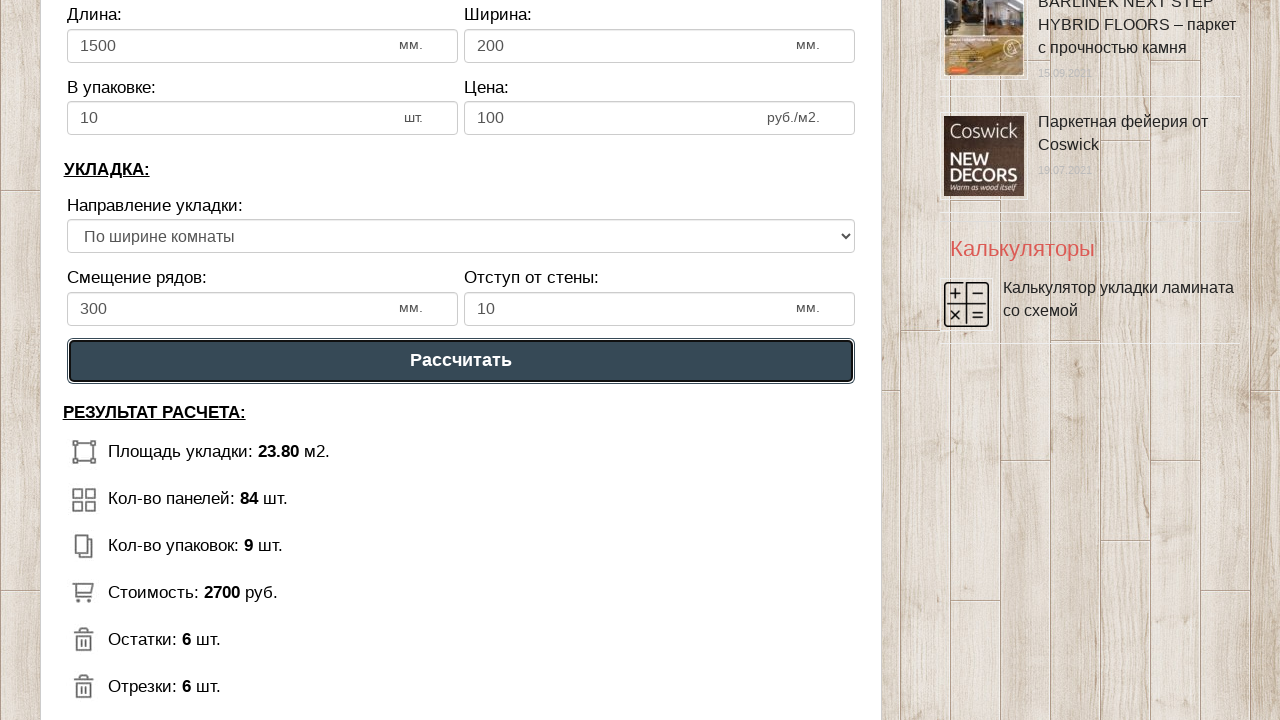

Waited for panel count result to appear
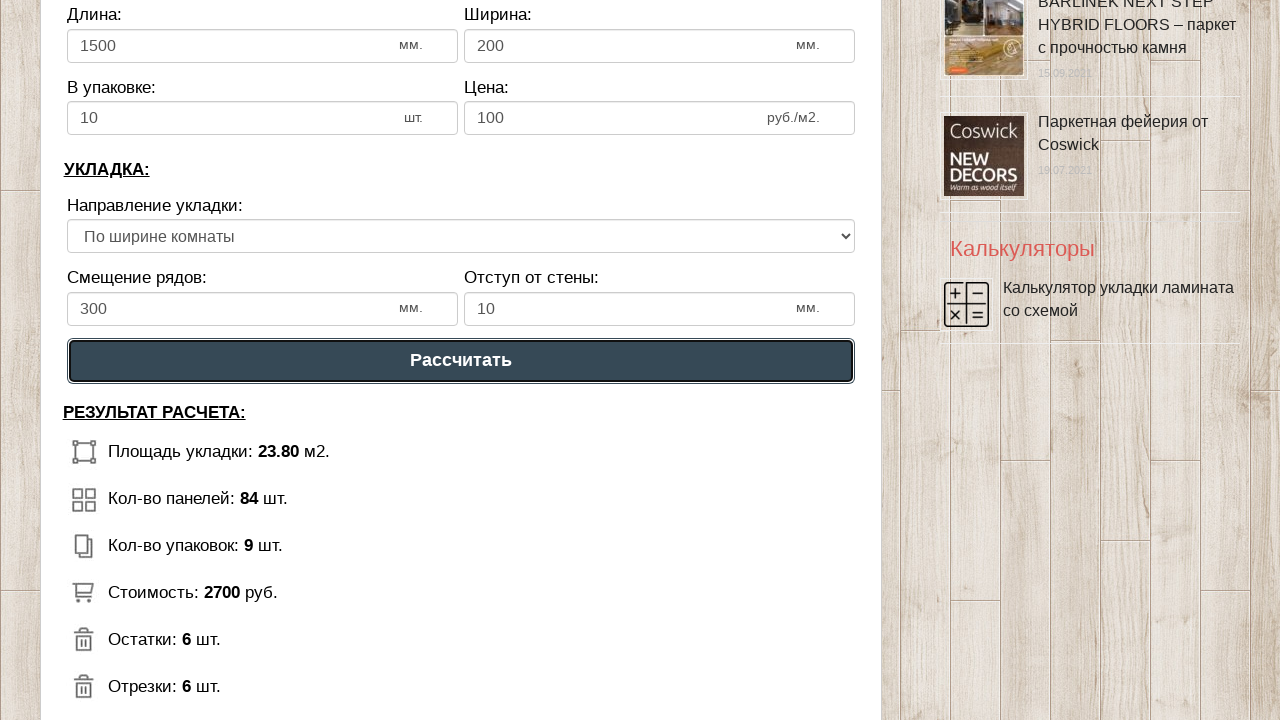

Waited for packages count result to appear
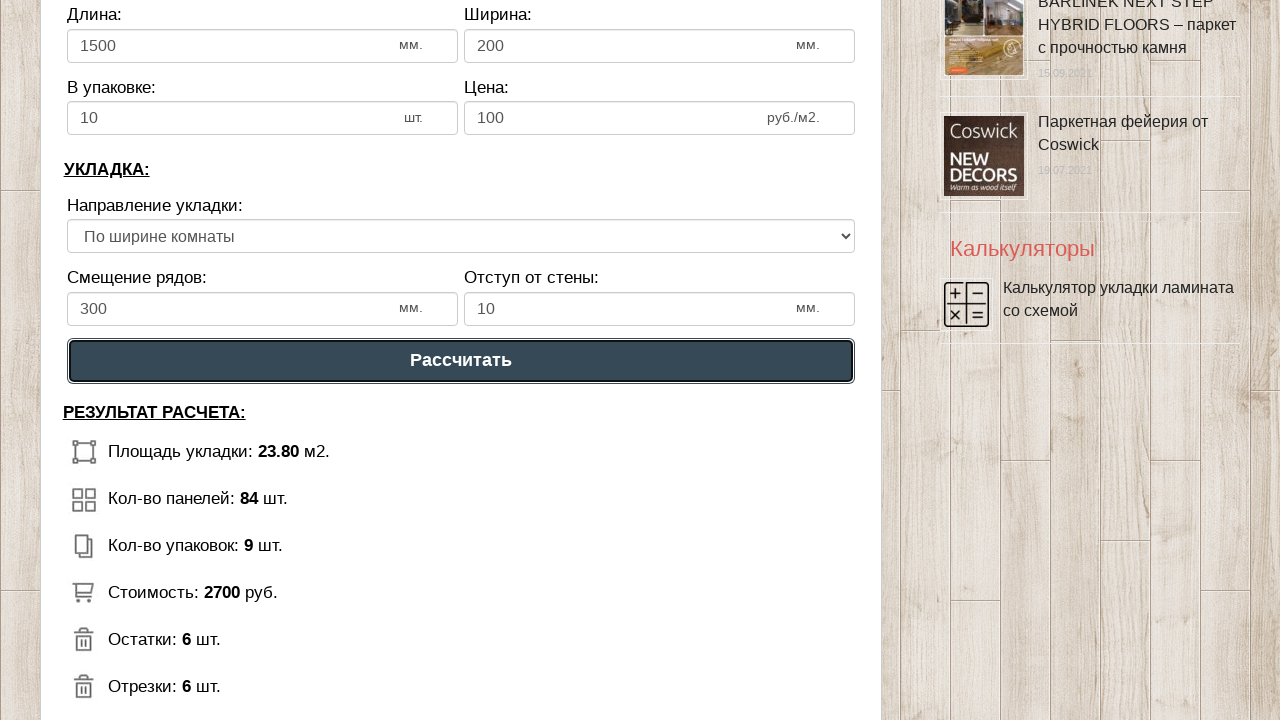

Waited for total cost result to appear
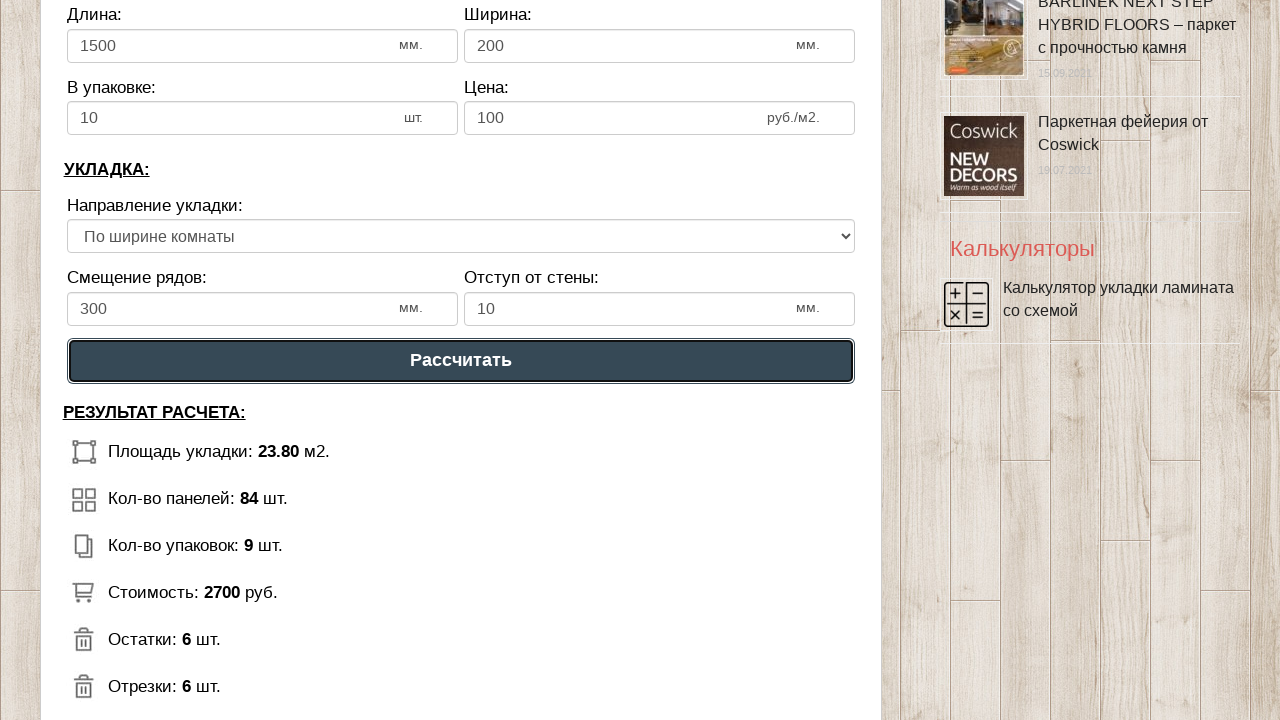

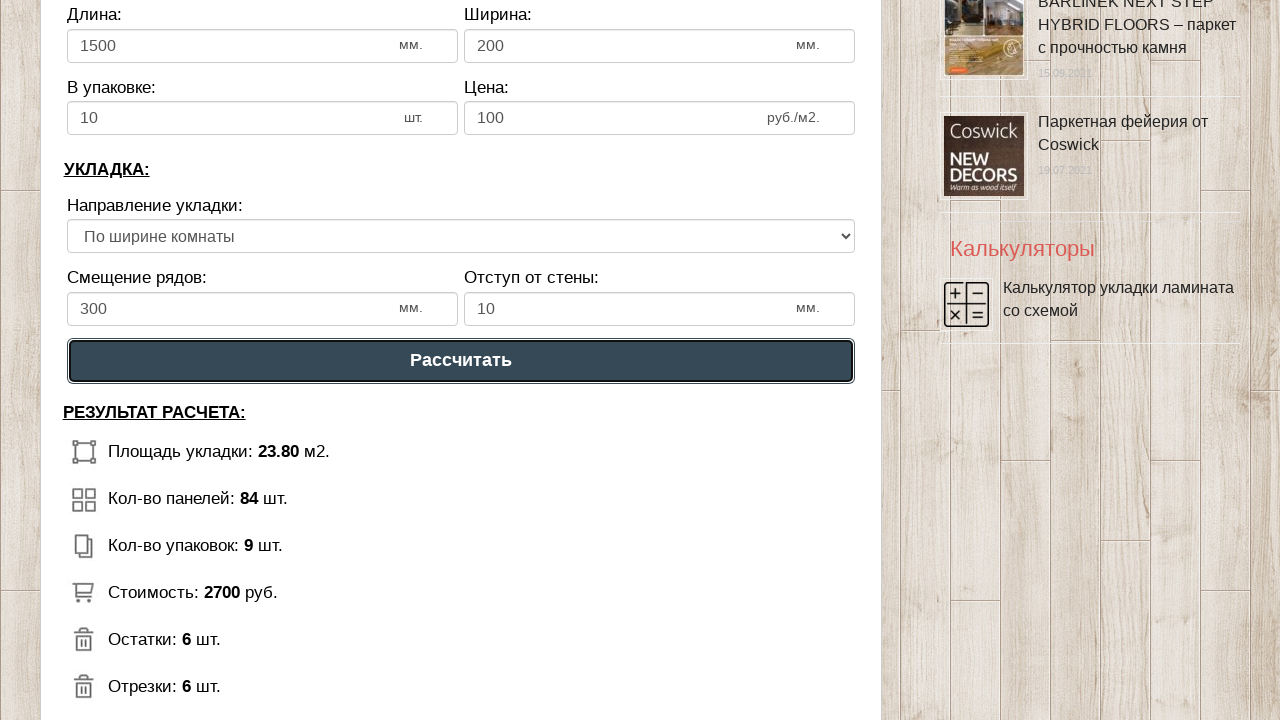